Tests drag and drop functionality on jQuery UI demo page by dragging an element to a drop target

Starting URL: https://jqueryui.com/droppable/

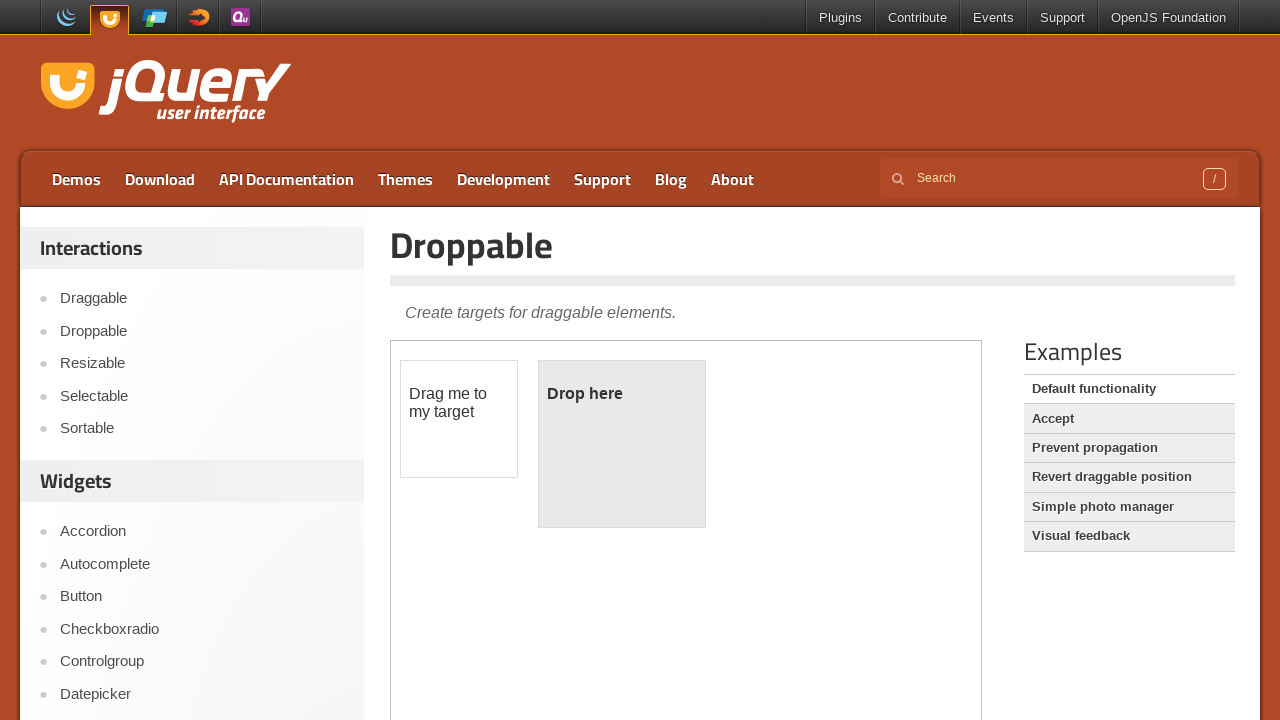

Navigated to jQuery UI droppable demo page
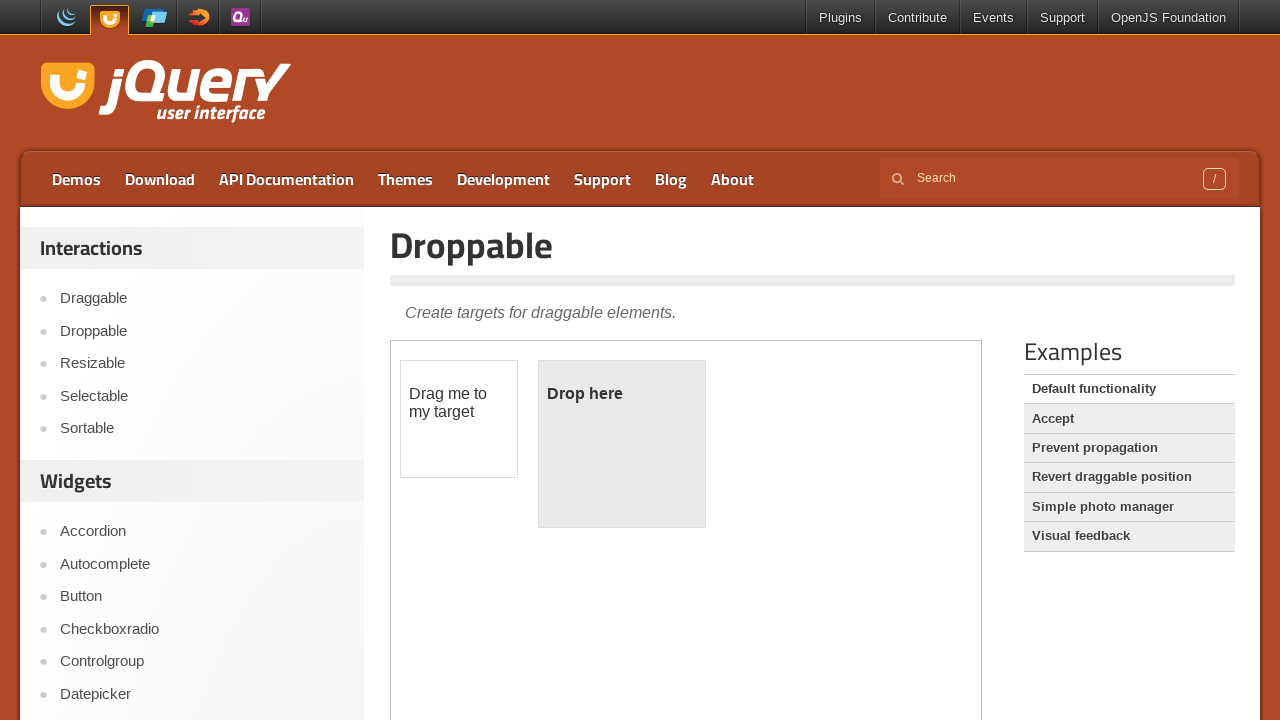

Located demo iframe
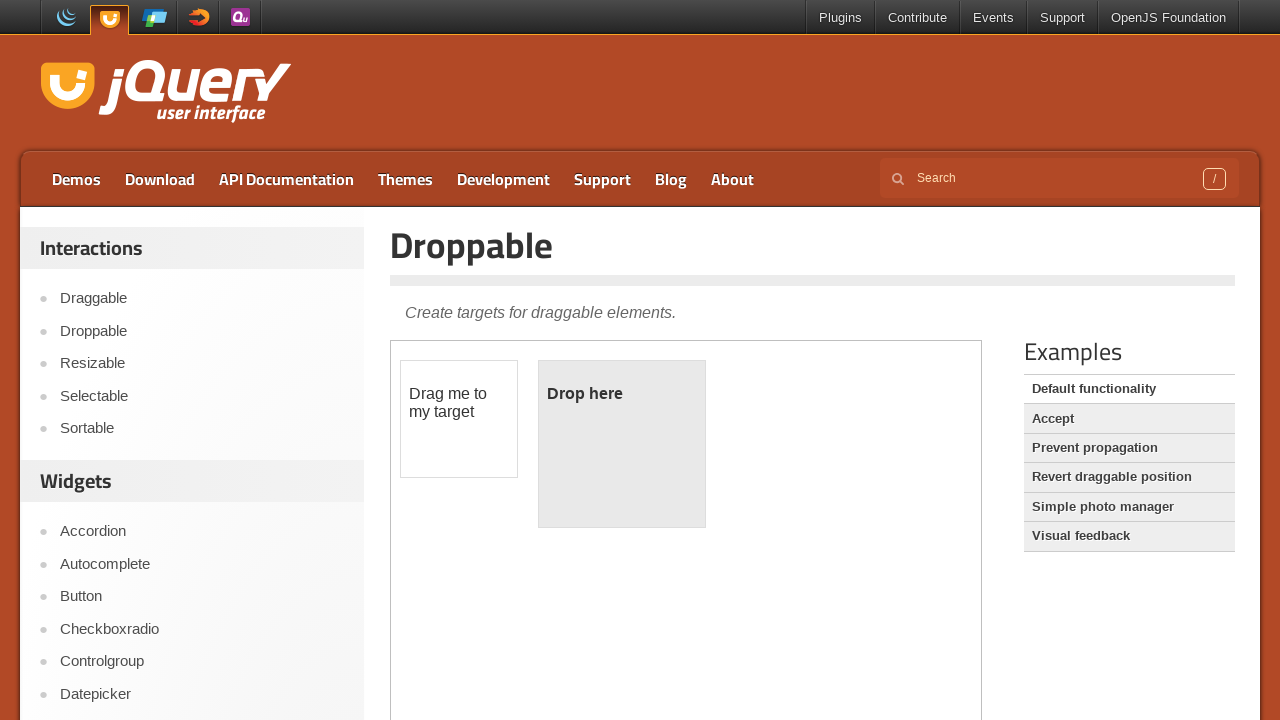

Located draggable element 'Drag me to my target'
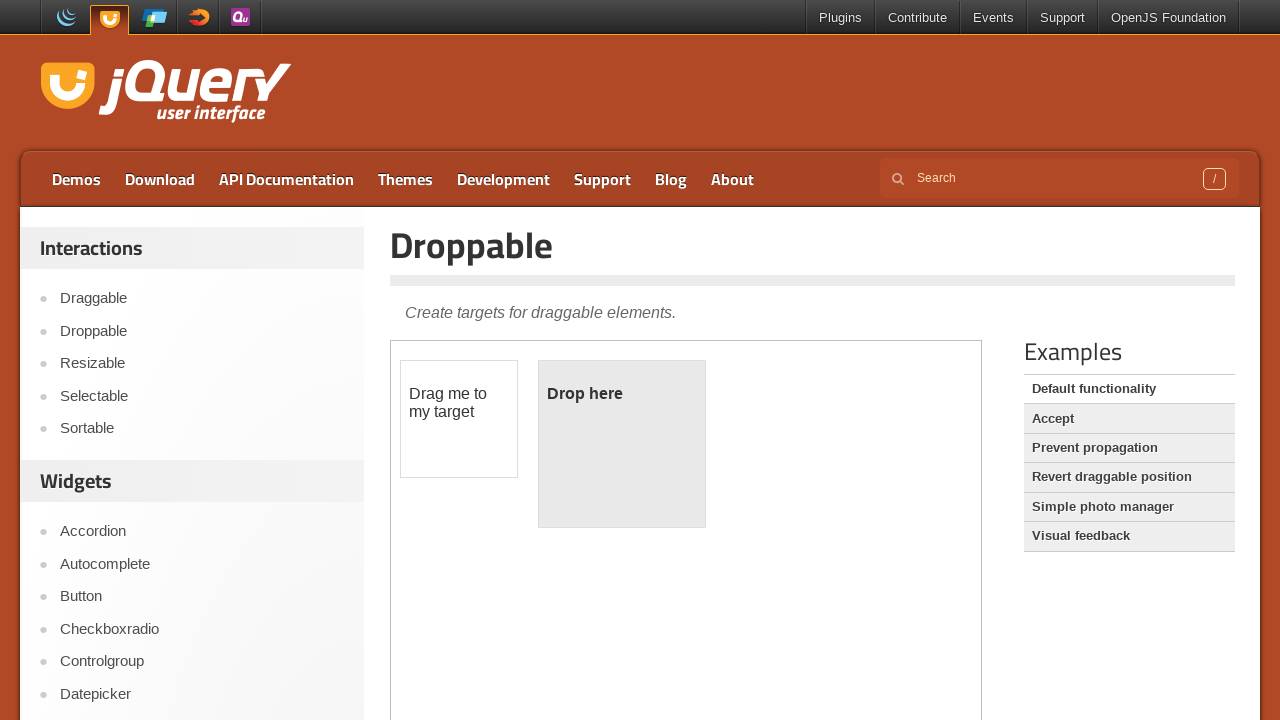

Located droppable target 'Drop here'
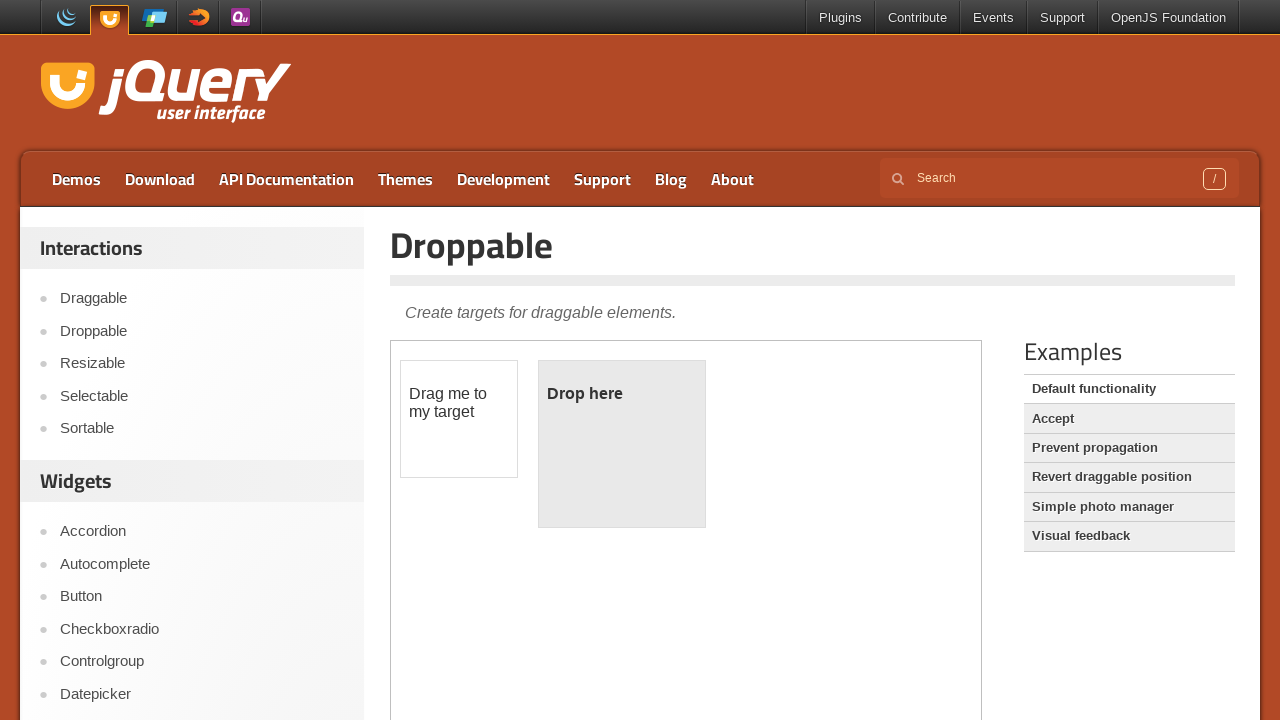

Dragged element to drop target at (622, 394)
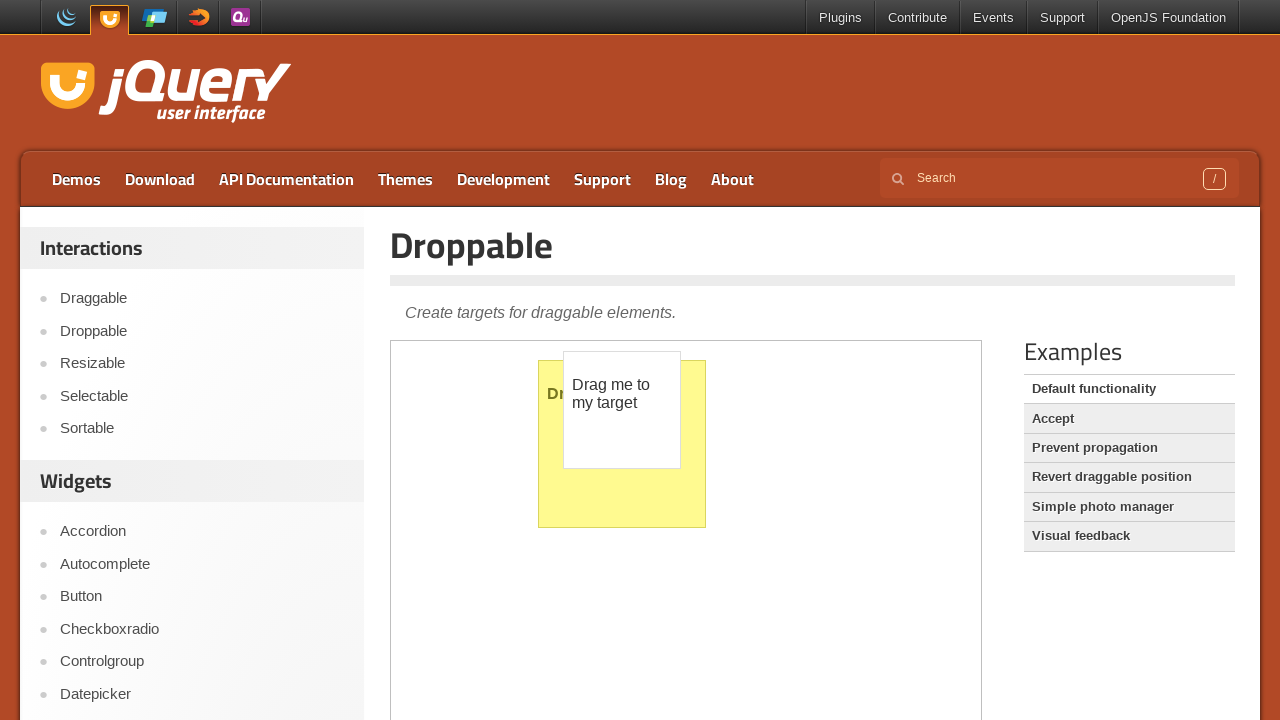

Waited 5 seconds to observe drag and drop result
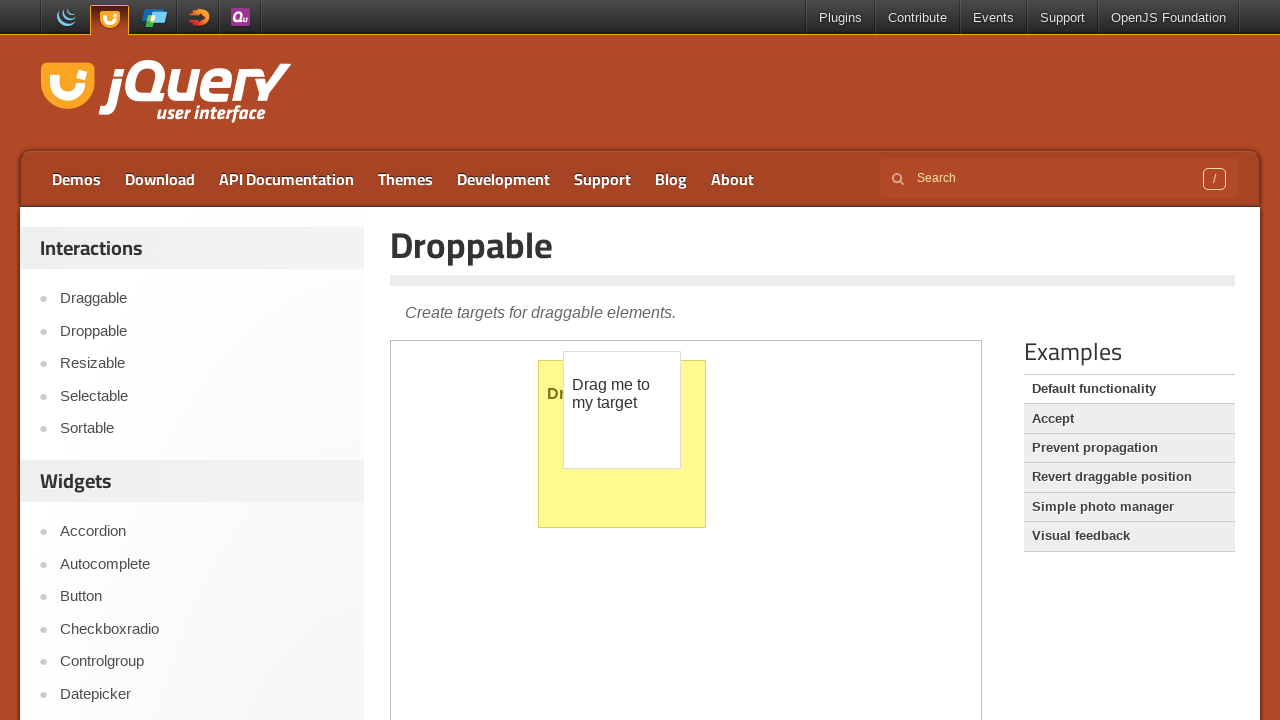

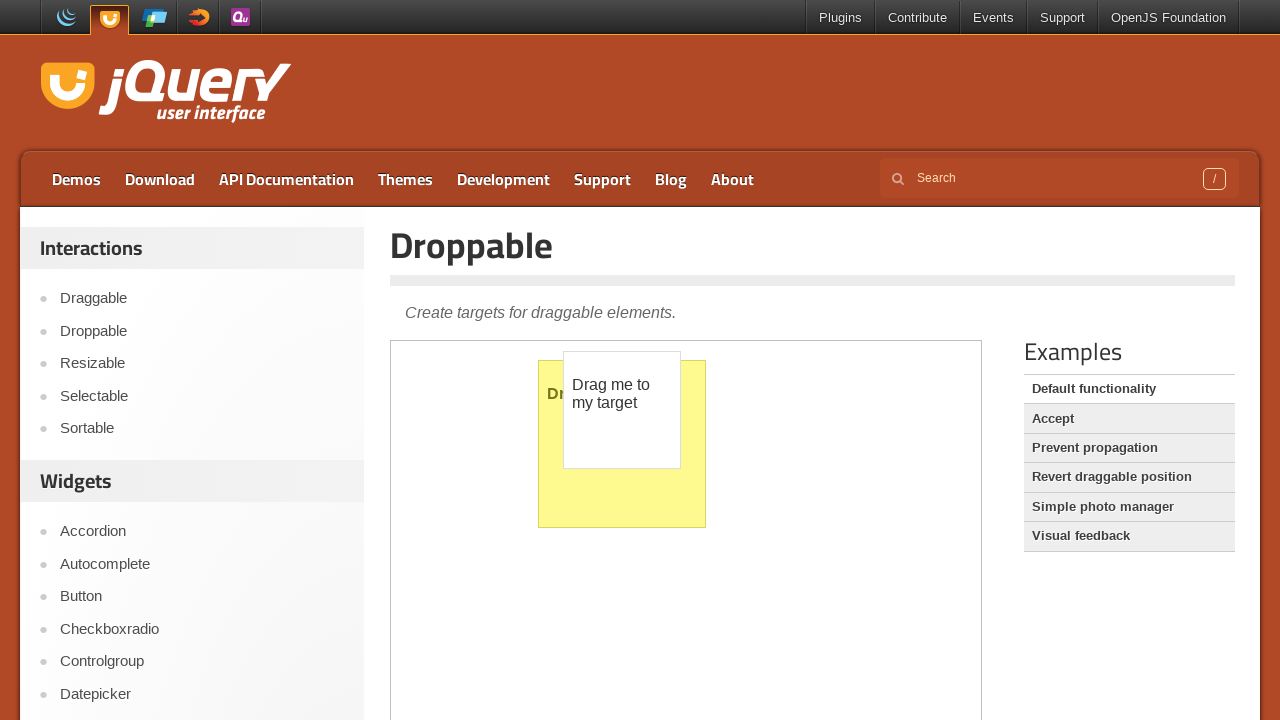